Tests keypress functionality by entering a name in a text field and submitting the form

Starting URL: https://formy-project.herokuapp.com/keypress

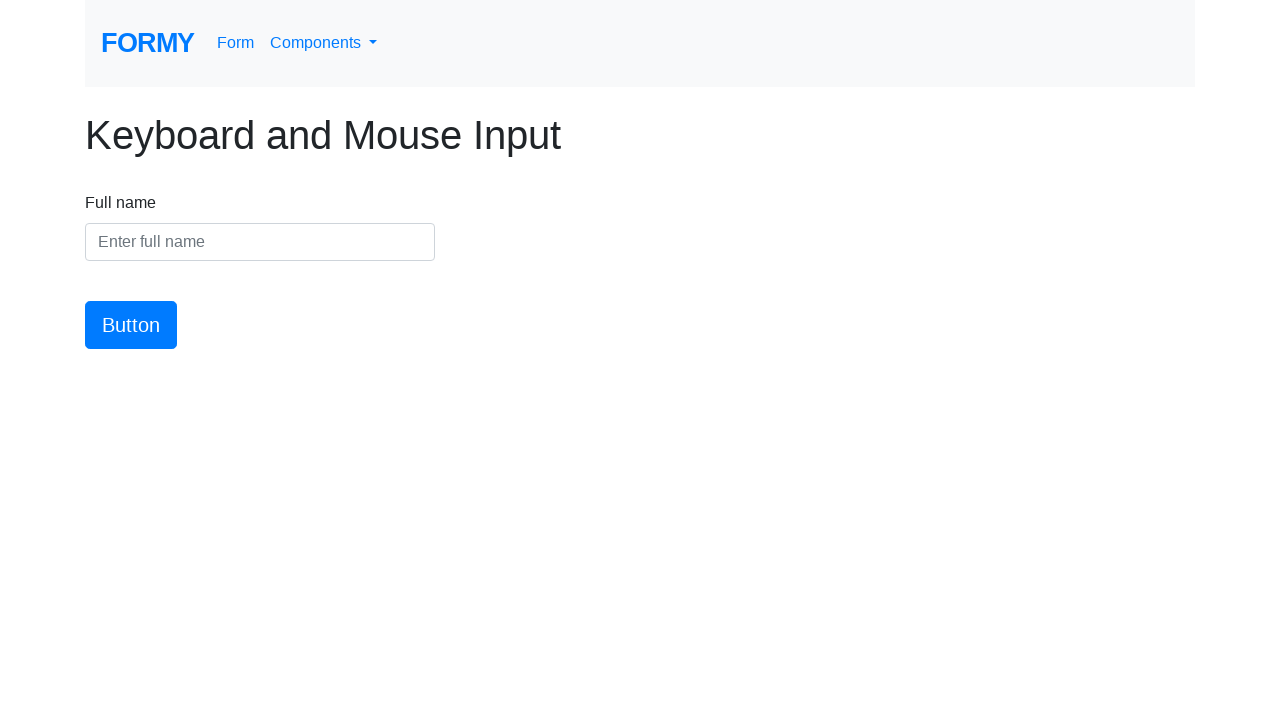

Clicked on the name input field at (260, 242) on #name
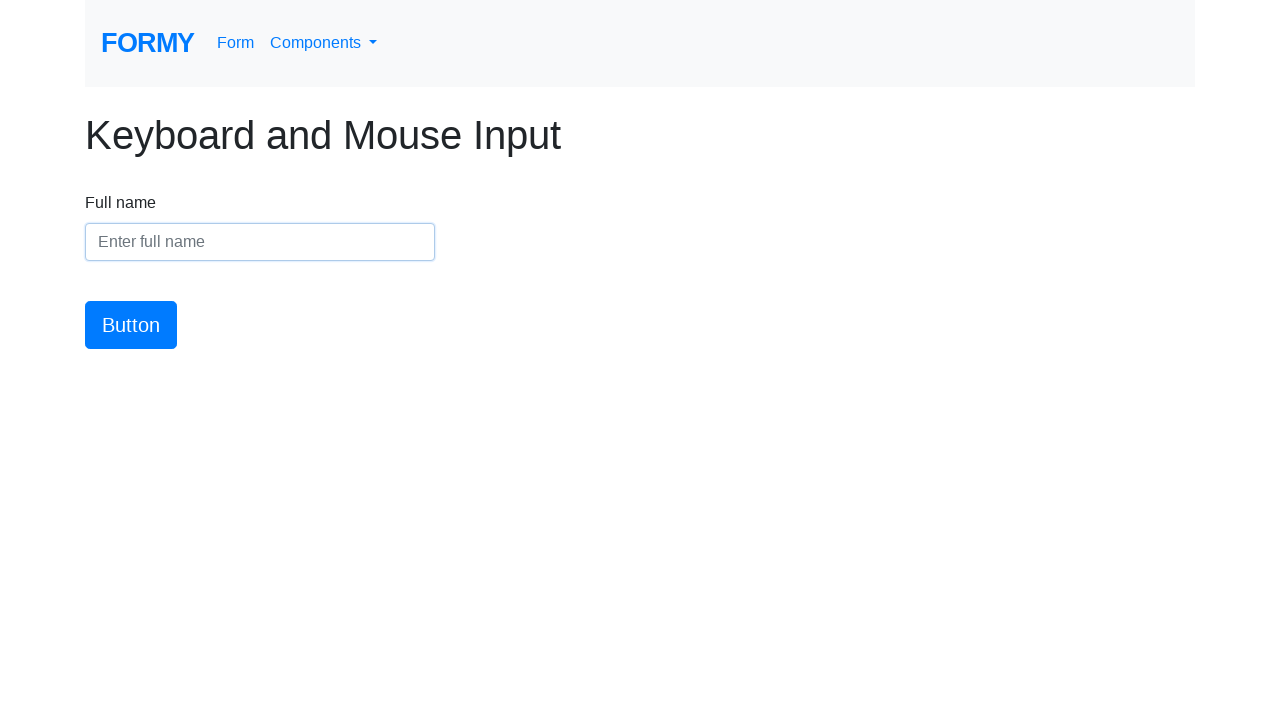

Entered 'Eva Peron' in the name field on #name
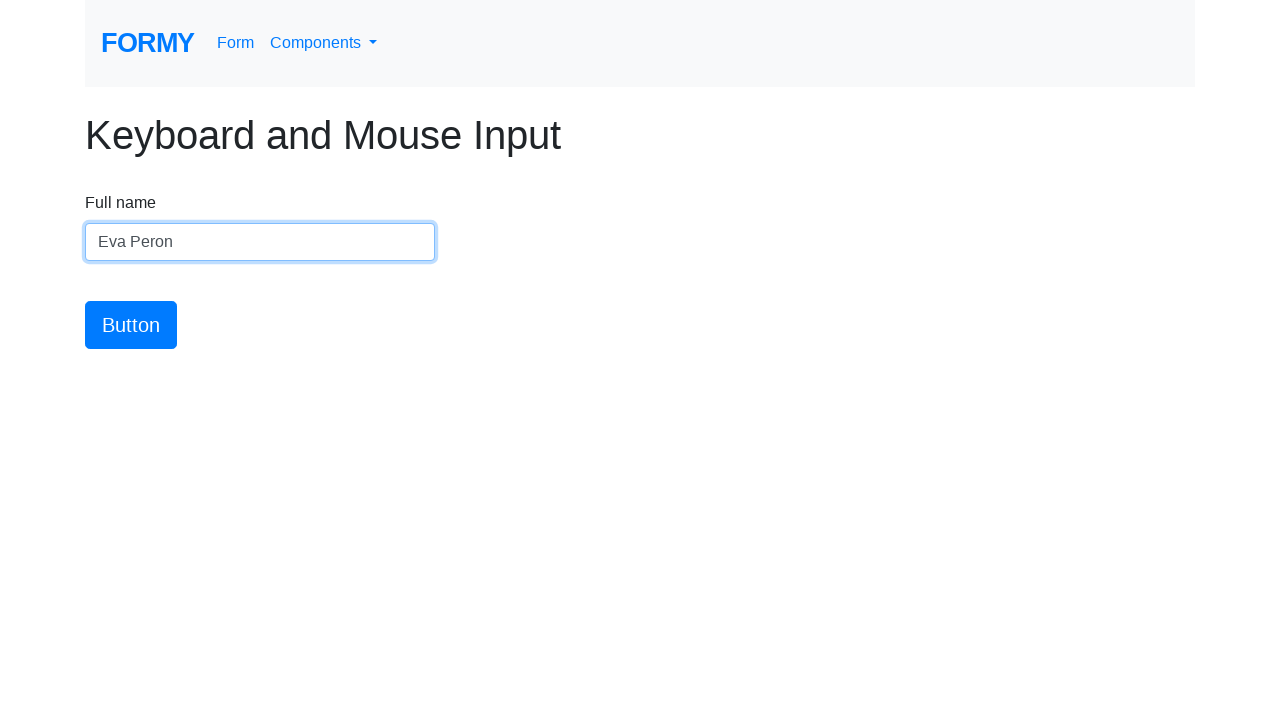

Clicked the submit button to submit the form at (131, 325) on #button
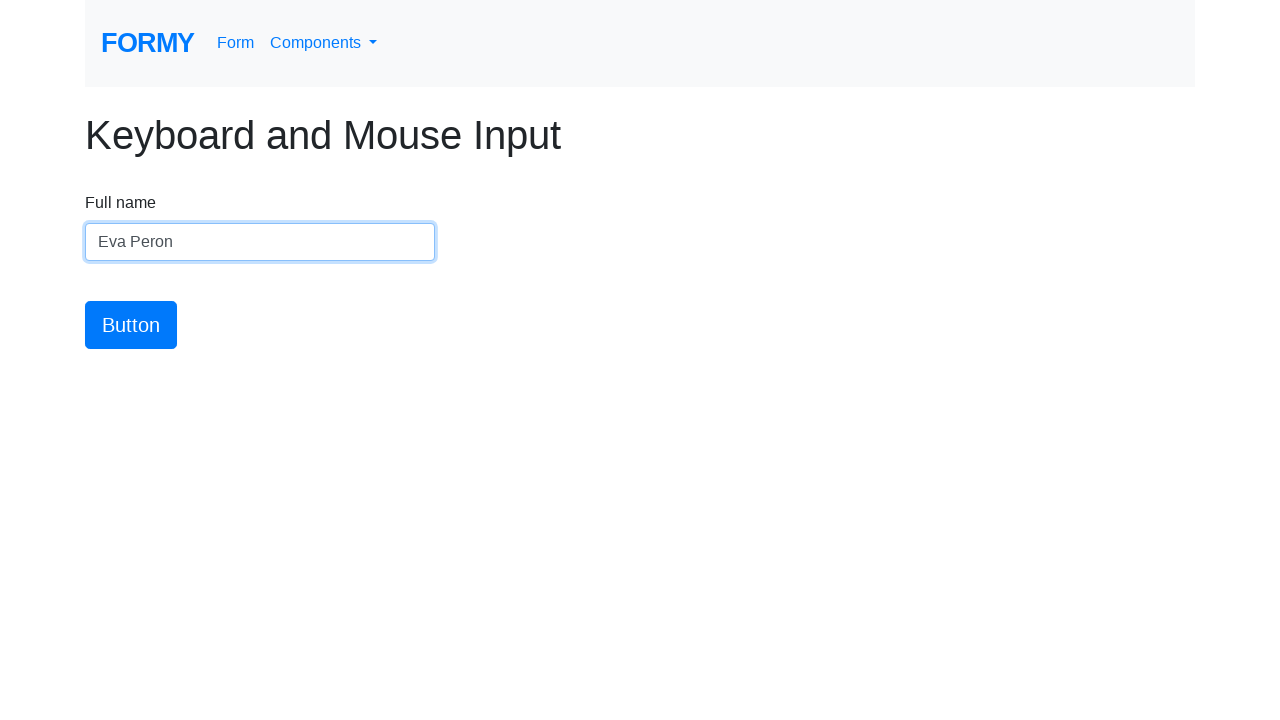

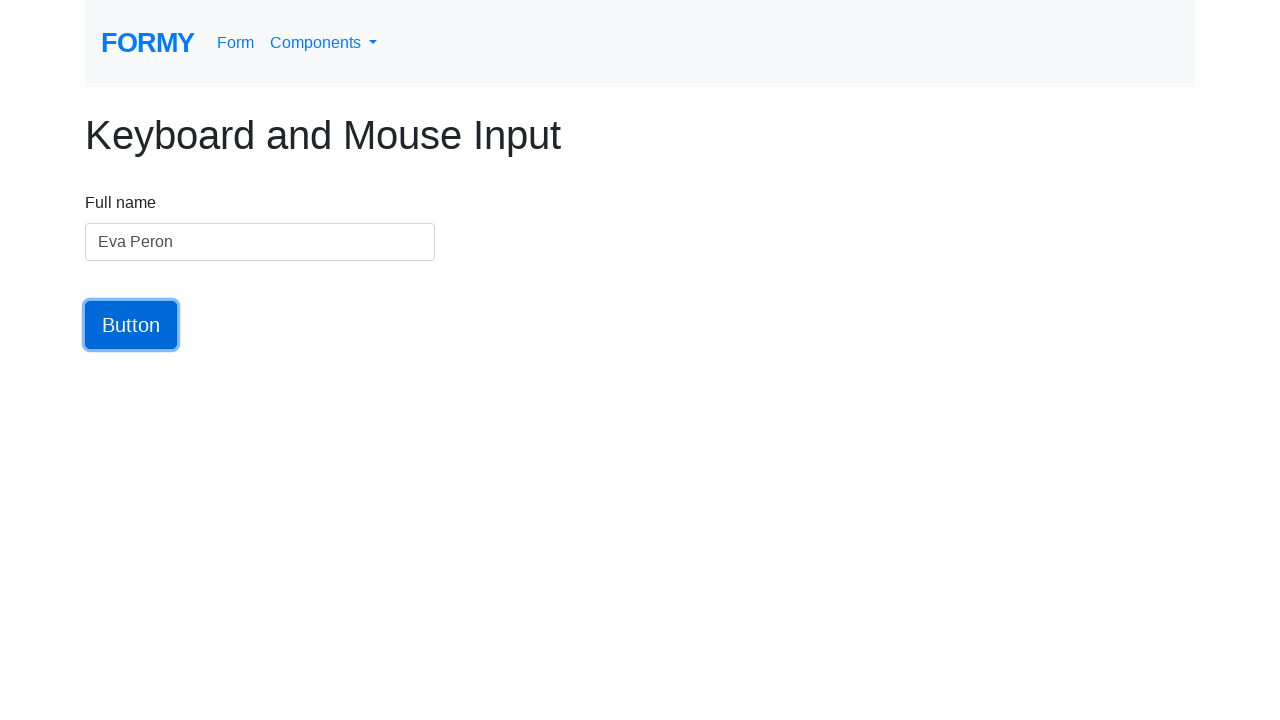